Tests sidebar navigation menu on Google Pixel 5 viewport by clicking the hamburger menu toggle and verifying the sidebar appears

Starting URL: https://ted-protocol-whitepaper-dpgs2c0gj-tedprotocols-projects.vercel.app/

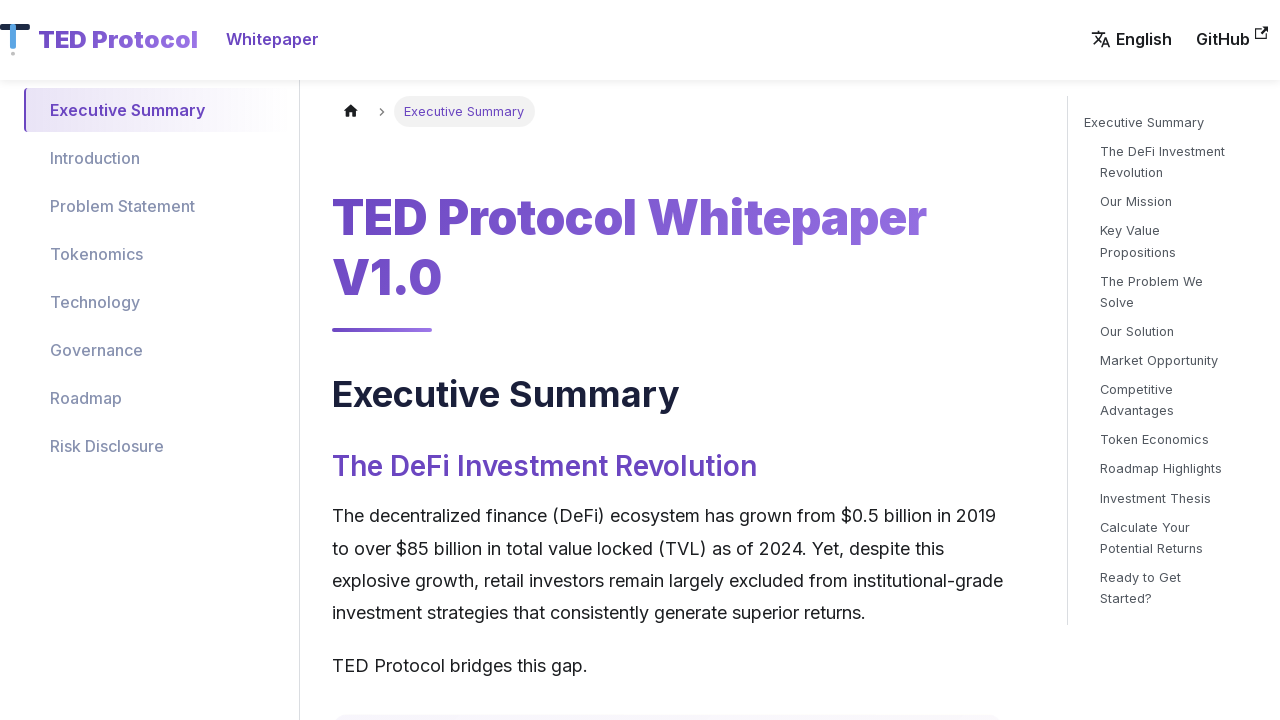

Set mobile viewport to Google Pixel 5 dimensions (393x851)
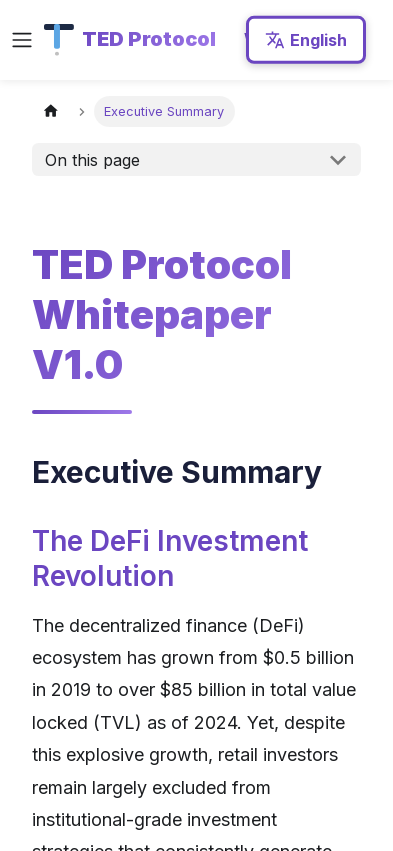

Waited for page to fully load (networkidle)
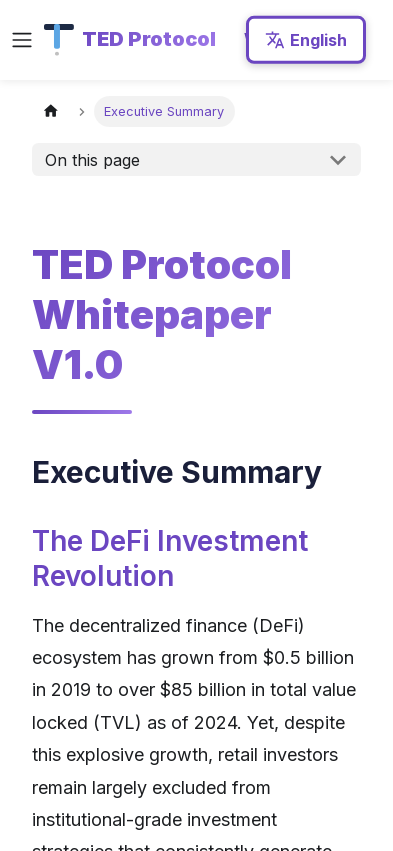

Clicked hamburger menu toggle to open sidebar at (22, 40) on .navbar__toggle
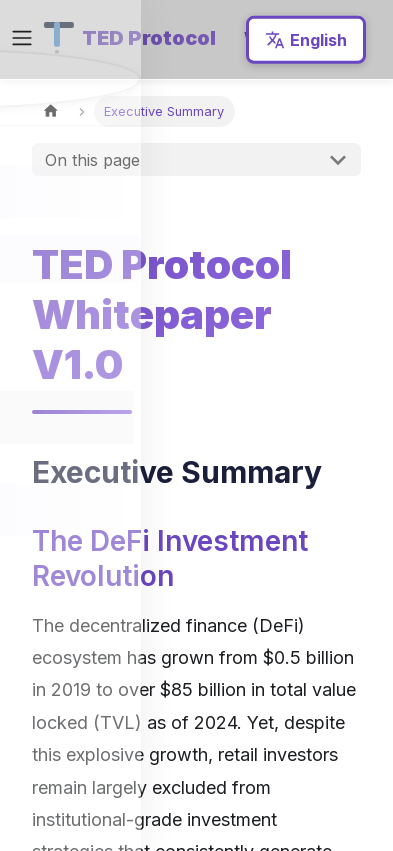

Sidebar navigation menu appeared
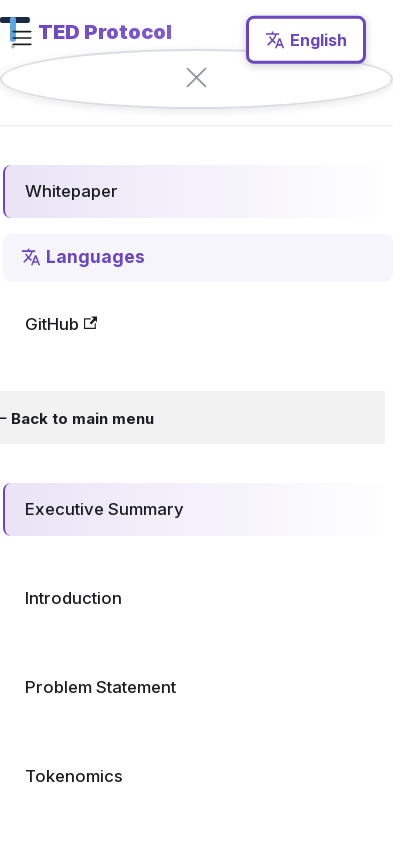

Verified sidebar close button is visible
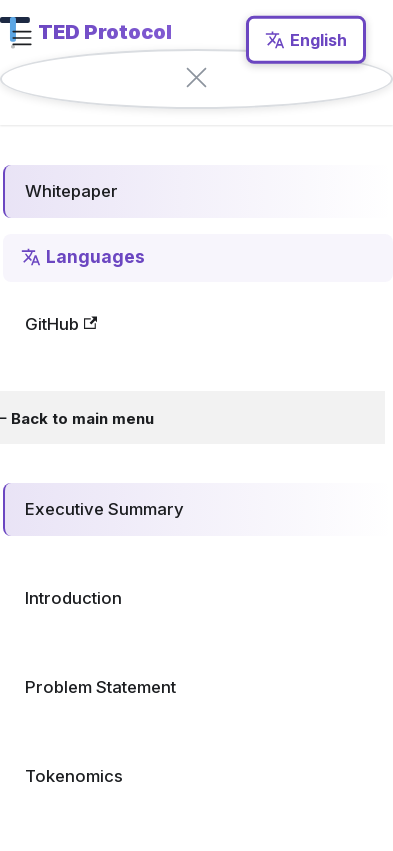

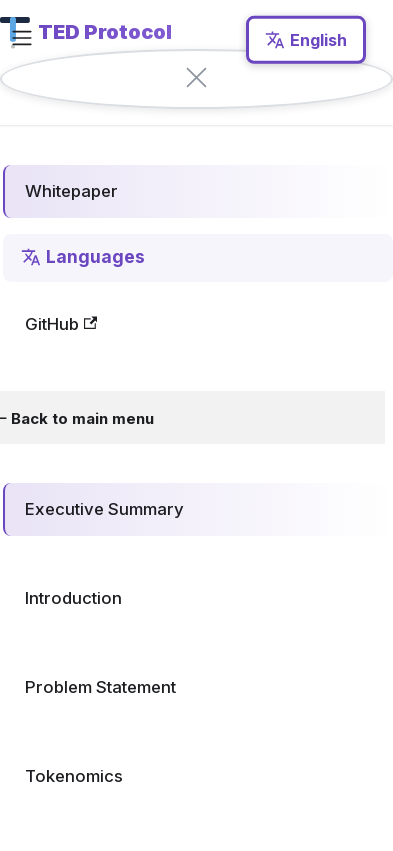